Tests dynamic properties page by clicking on a button that becomes enabled after page load

Starting URL: https://demoqa.com/dynamic-properties

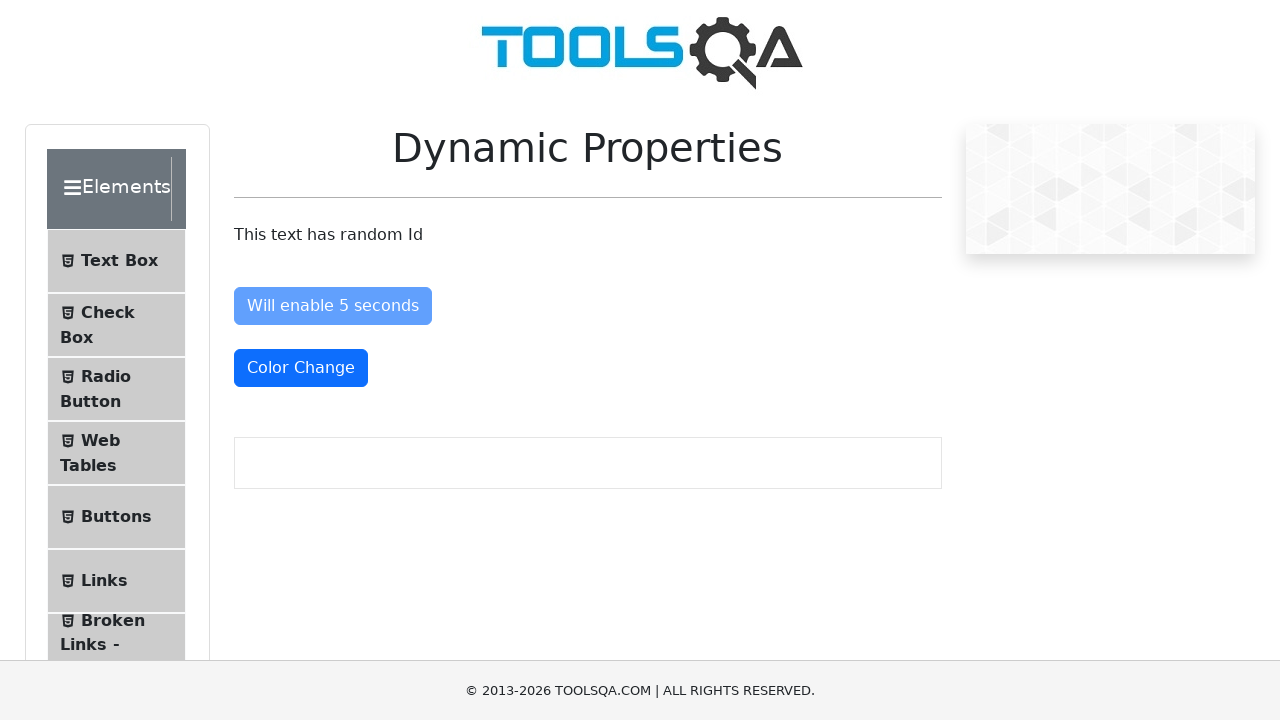

Waited for button to become enabled after page load
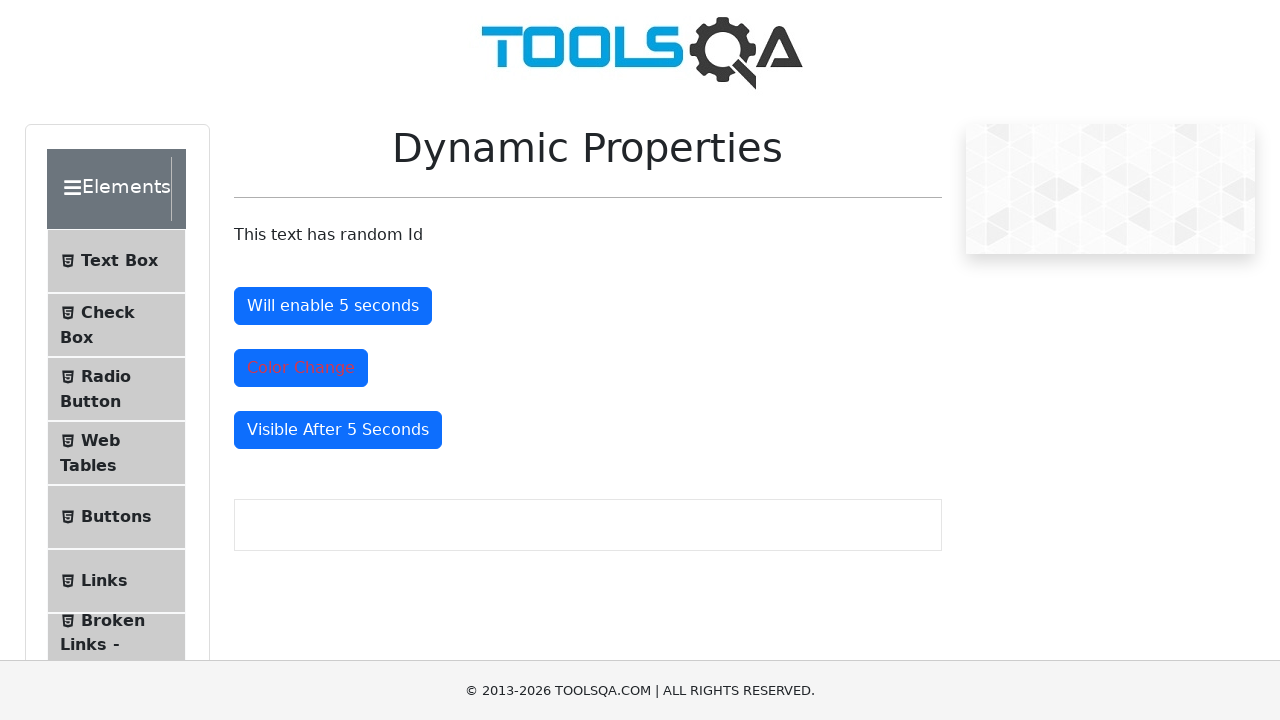

Clicked the dynamically enabled button at (333, 306) on #enableAfter
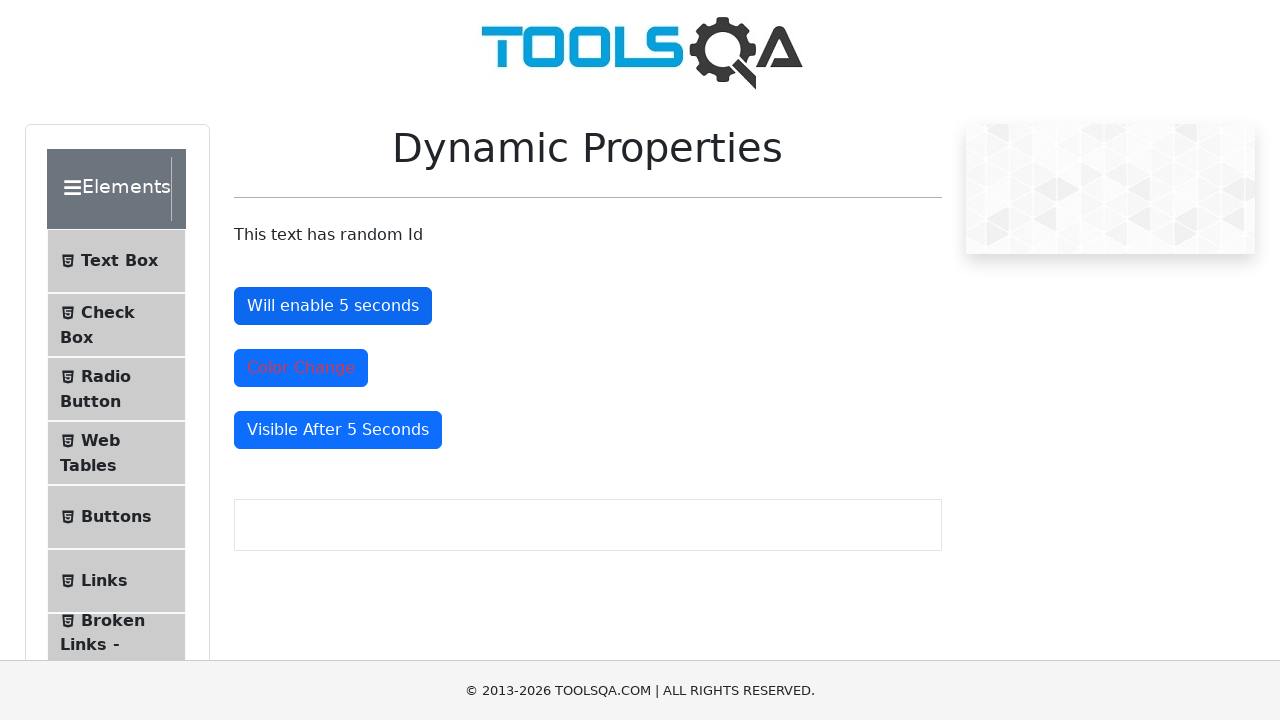

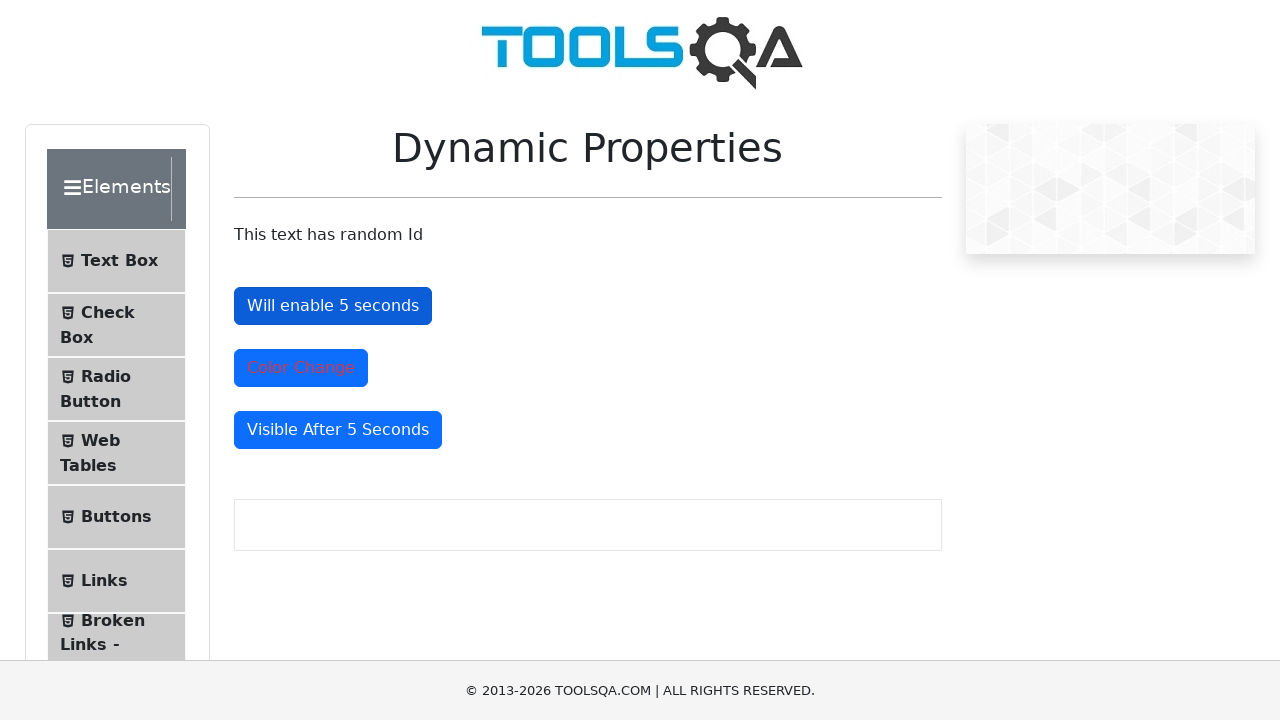